Tests iframe interaction by navigating to a w3schools JavaScript demo page, switching to an embedded iframe, and clicking a button inside it.

Starting URL: https://www.w3schools.com/js/tryit.asp?filename=tryjs_myfirst

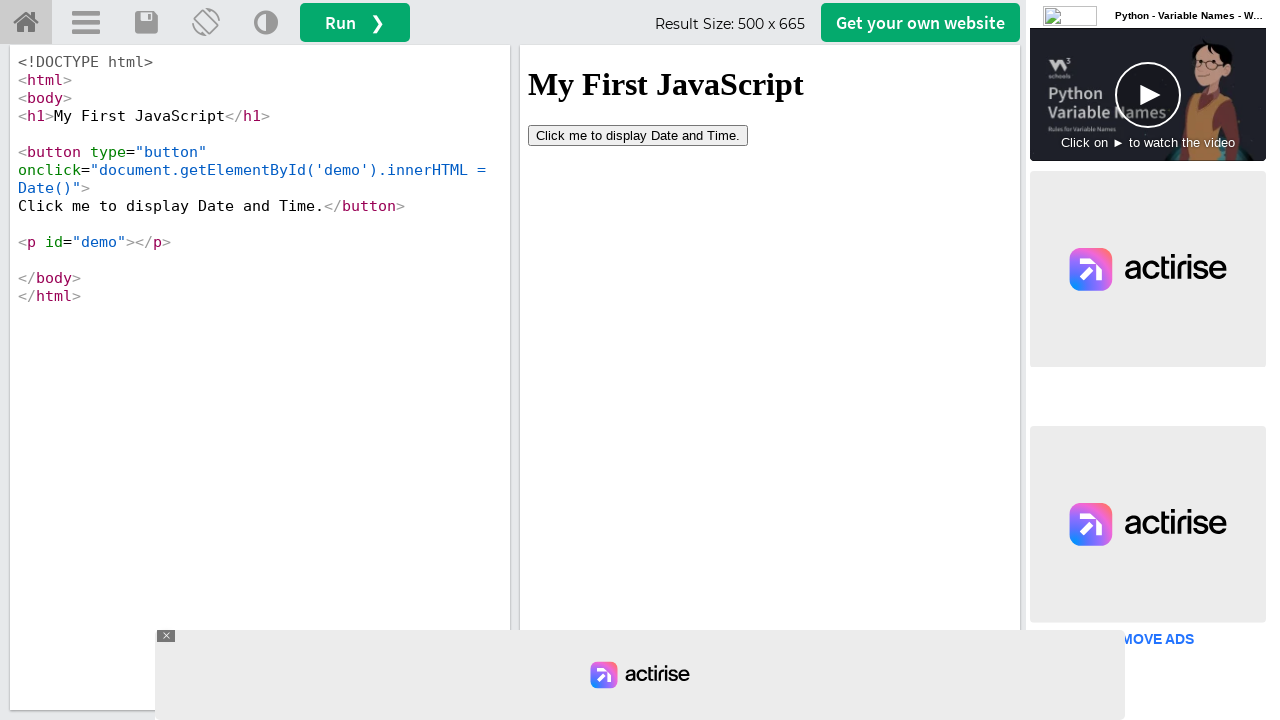

Waited for iframe with id 'iframeResult' to be available
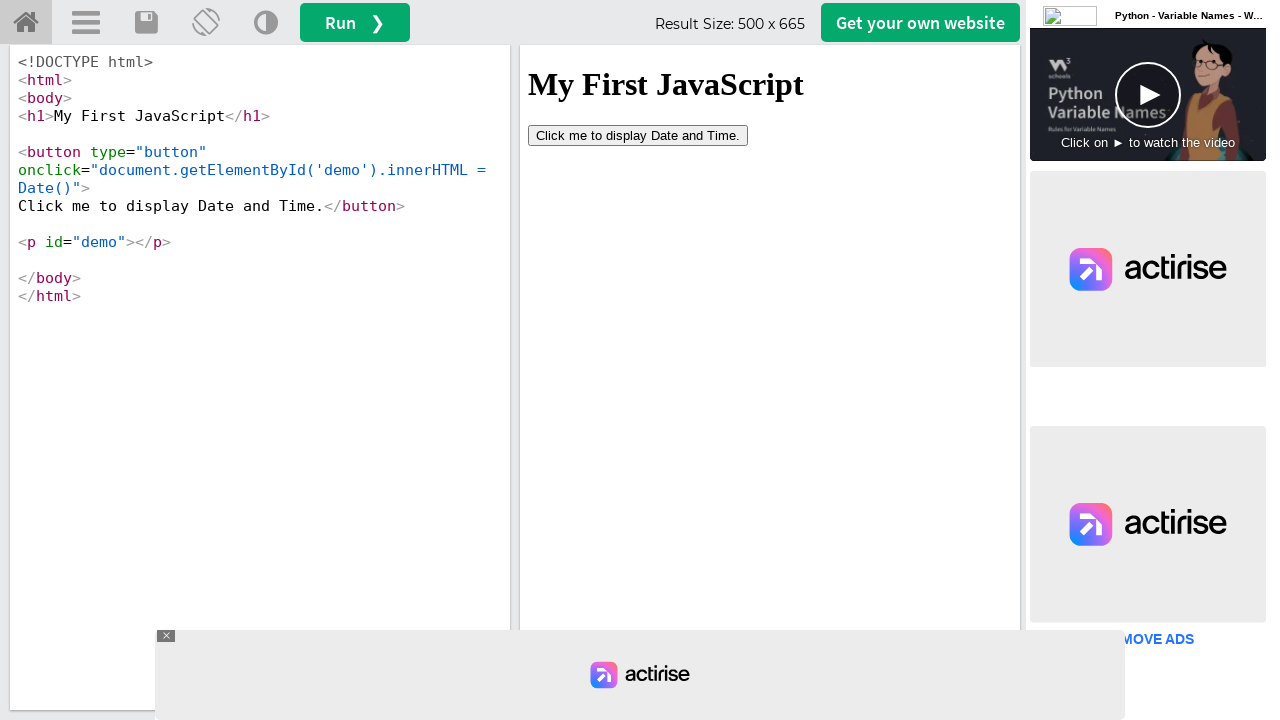

Located and switched context to the embedded iframe
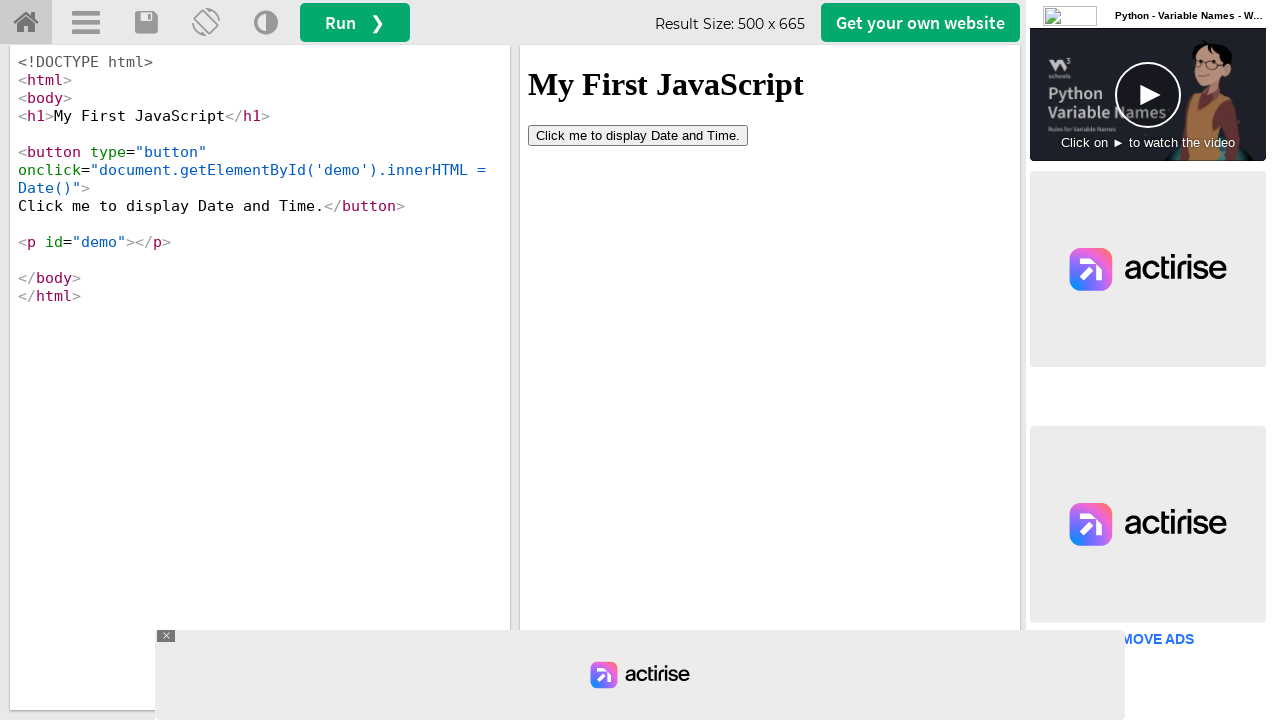

Clicked the button inside the iframe at (638, 135) on iframe#iframeResult >> internal:control=enter-frame >> button[type='button']
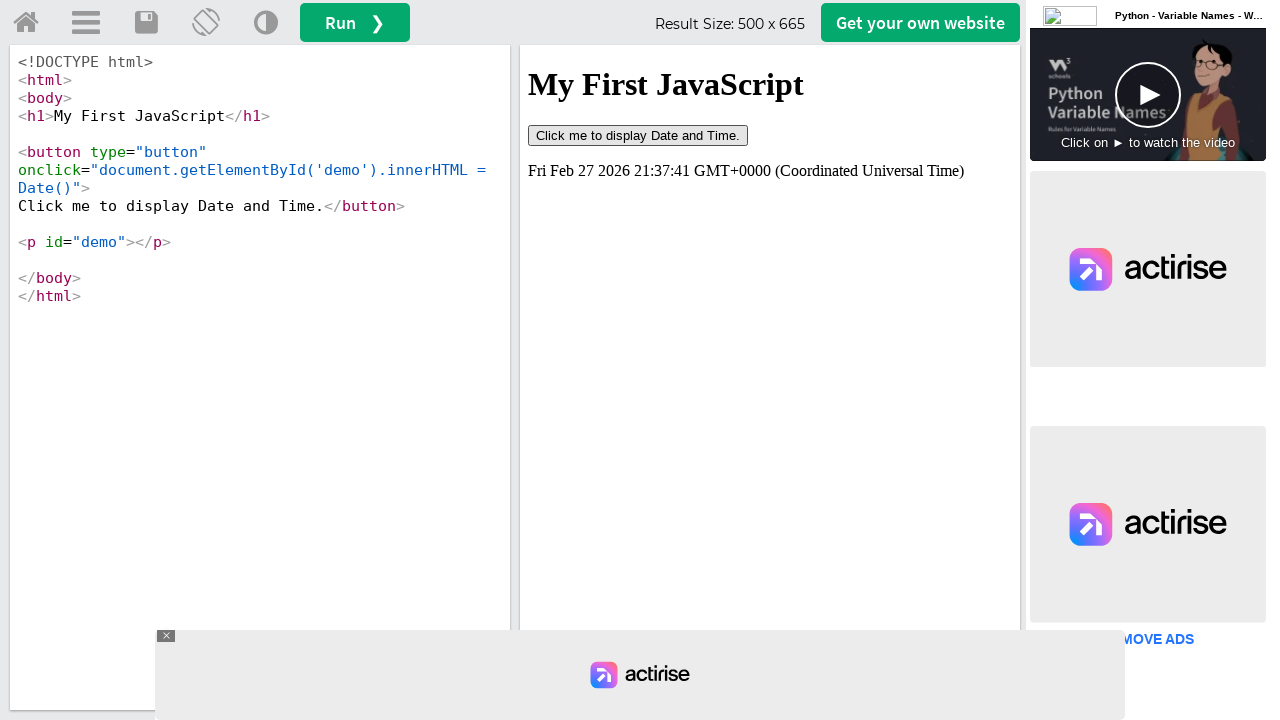

Waited 2 seconds to observe the result
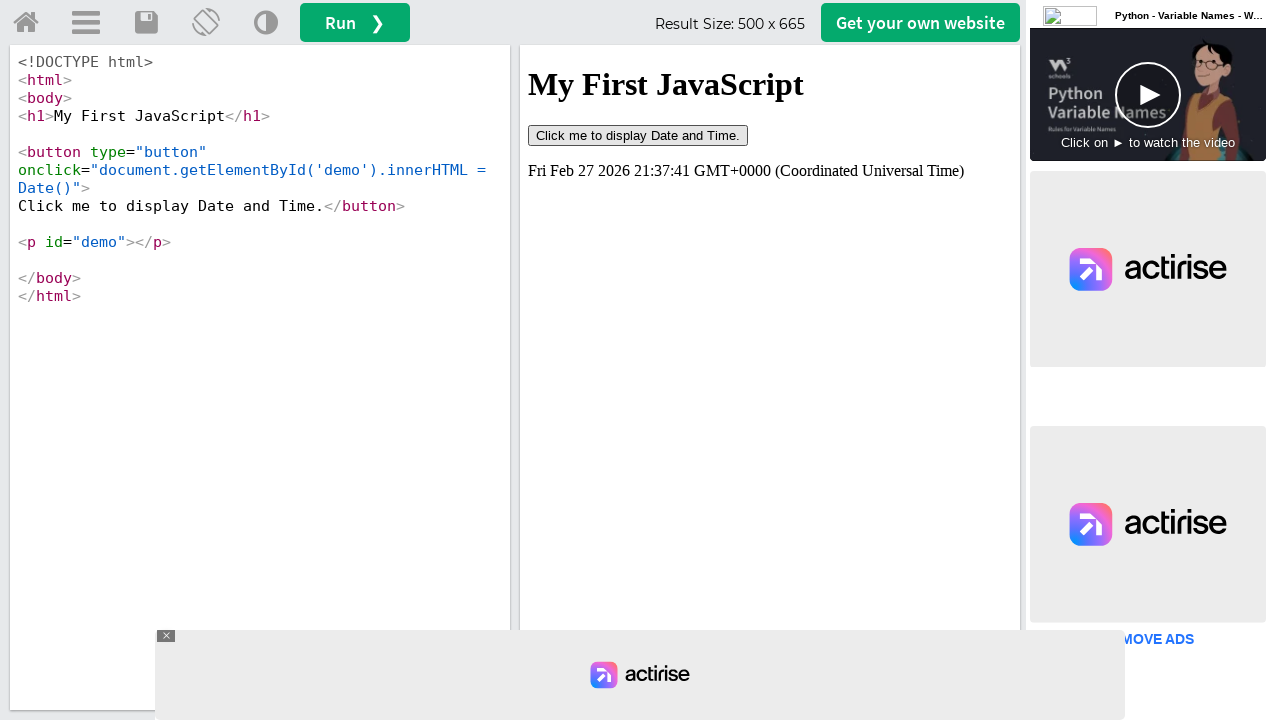

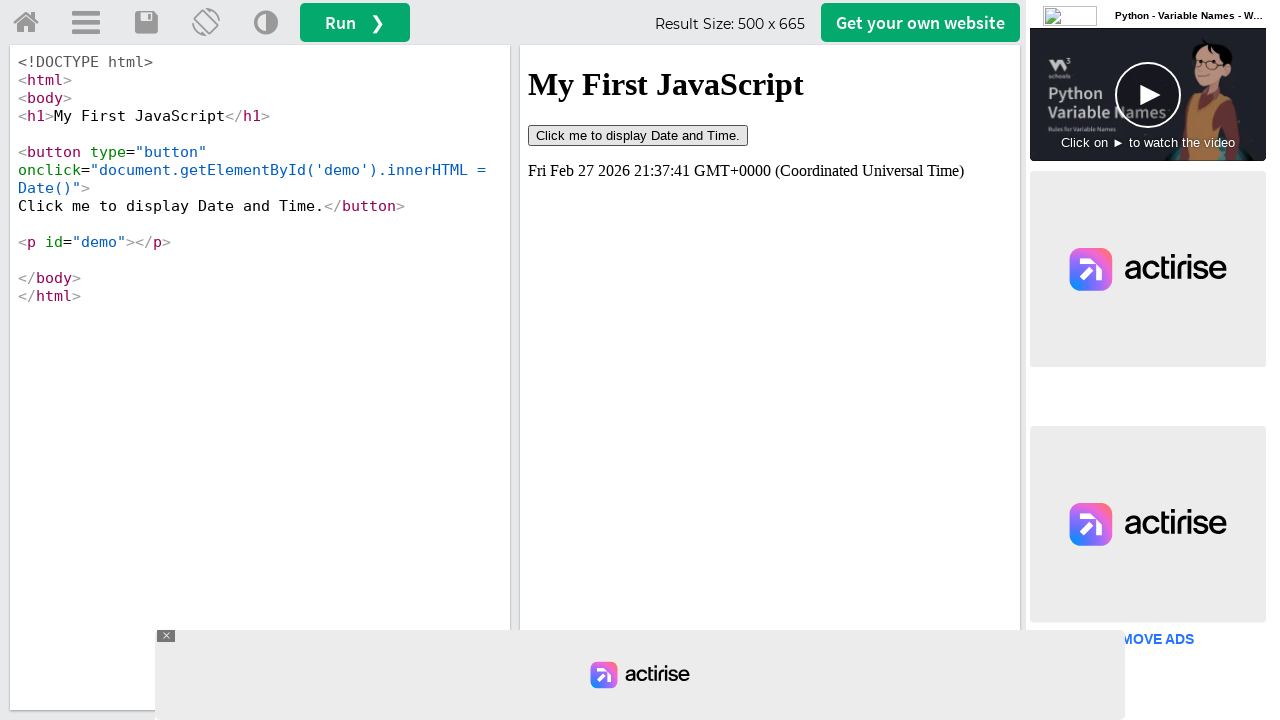